Tests checkbox functionality by checking a "friends and family" checkbox, verifying its selection state before and after clicking, and counting total checkboxes on the page.

Starting URL: https://rahulshettyacademy.com/dropdownsPractise/

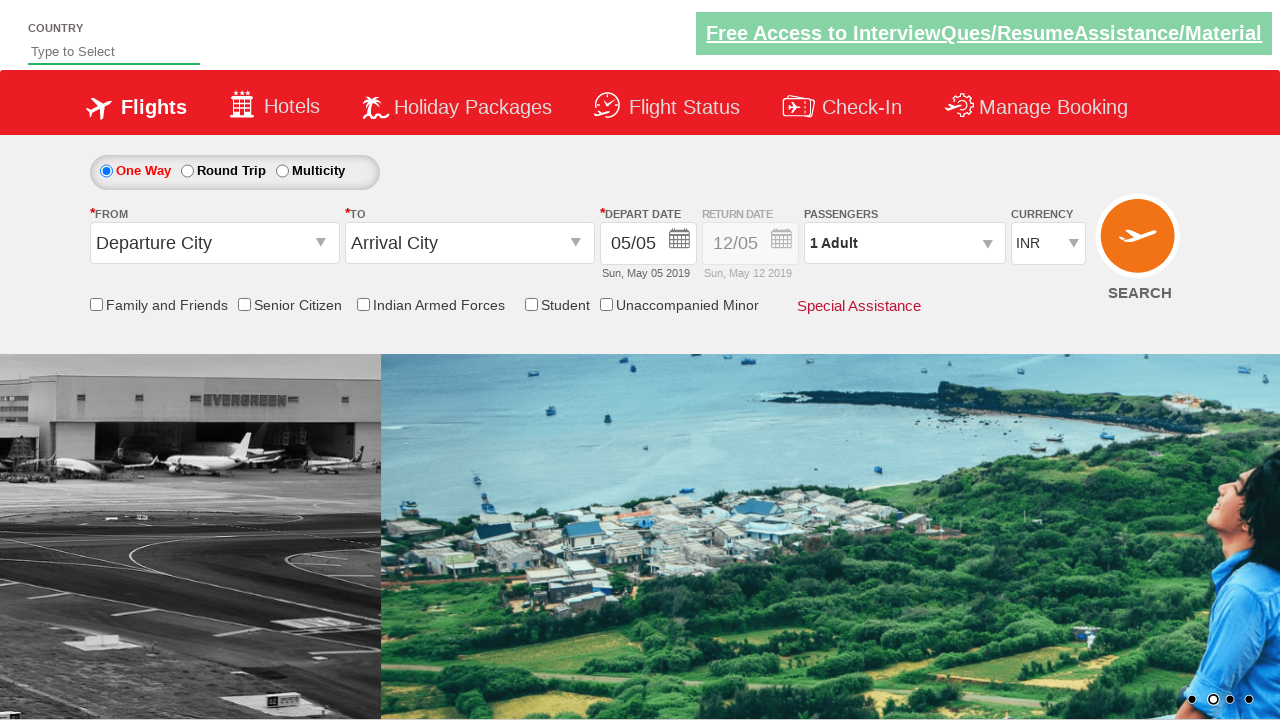

Navigated to checkbox practice page
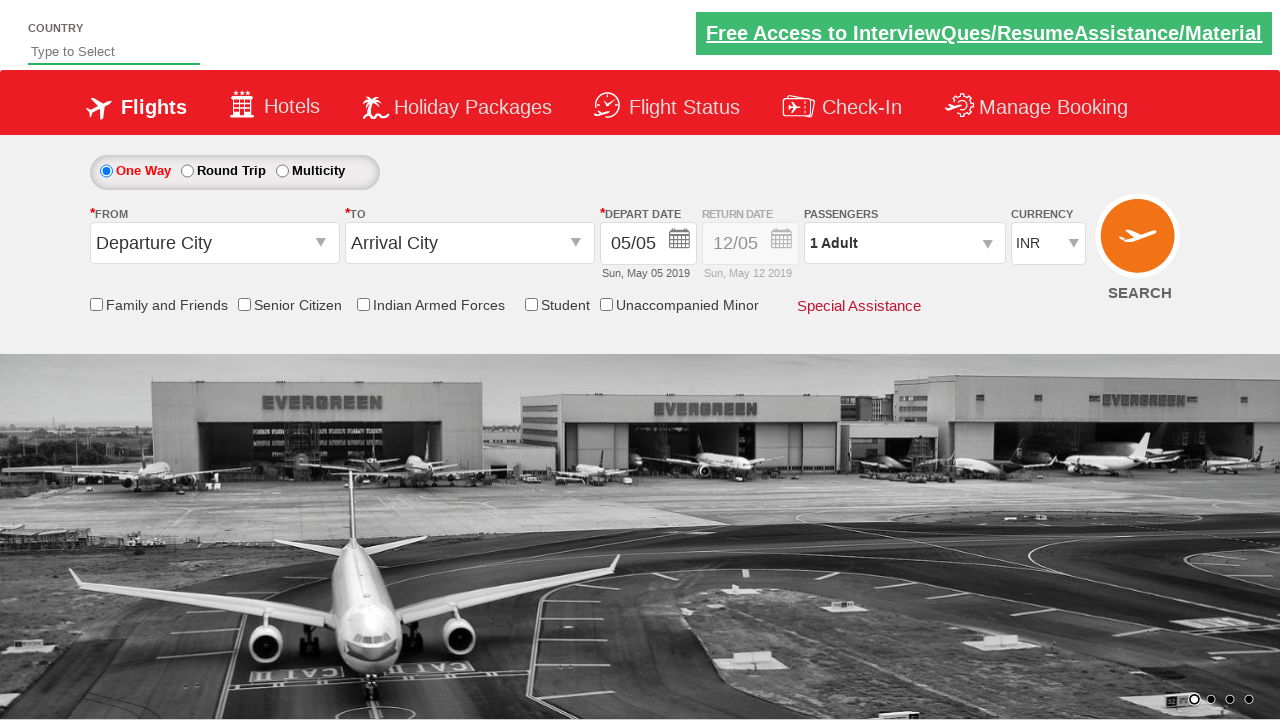

Located friends and family checkbox element
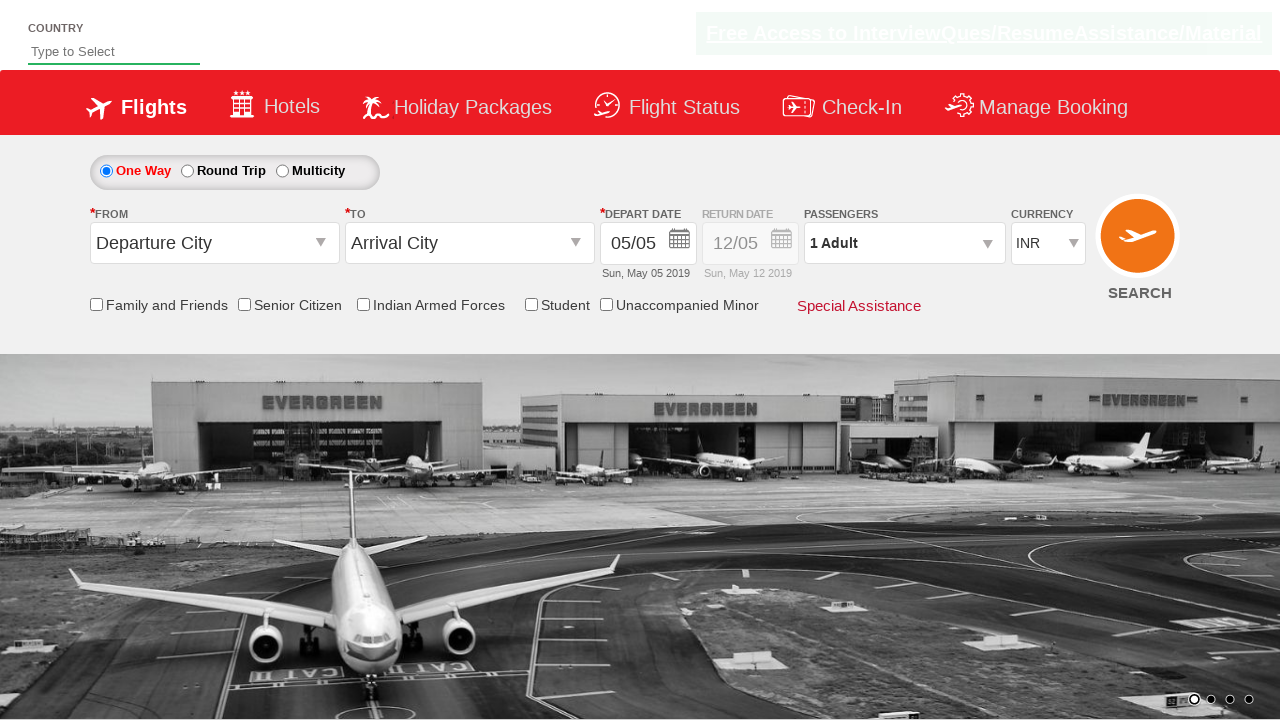

Verified checkbox initial state: False
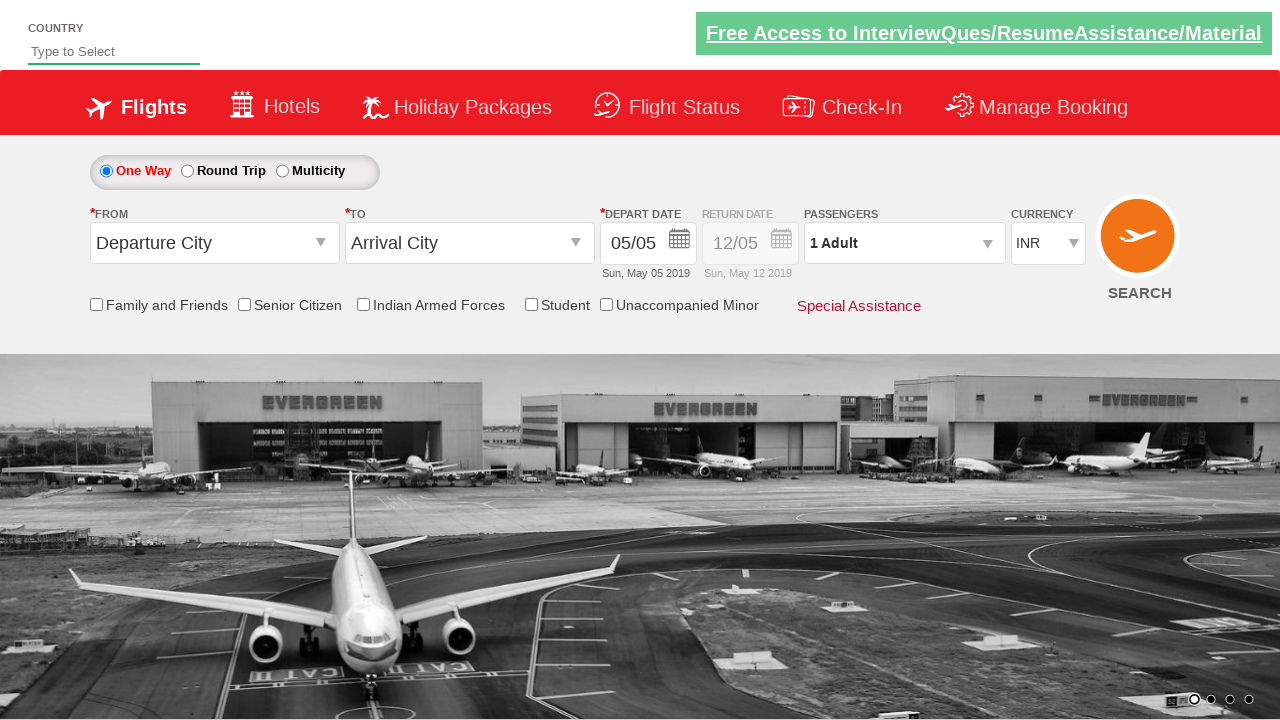

Clicked the friends and family checkbox at (96, 304) on #ctl00_mainContent_chk_friendsandfamily
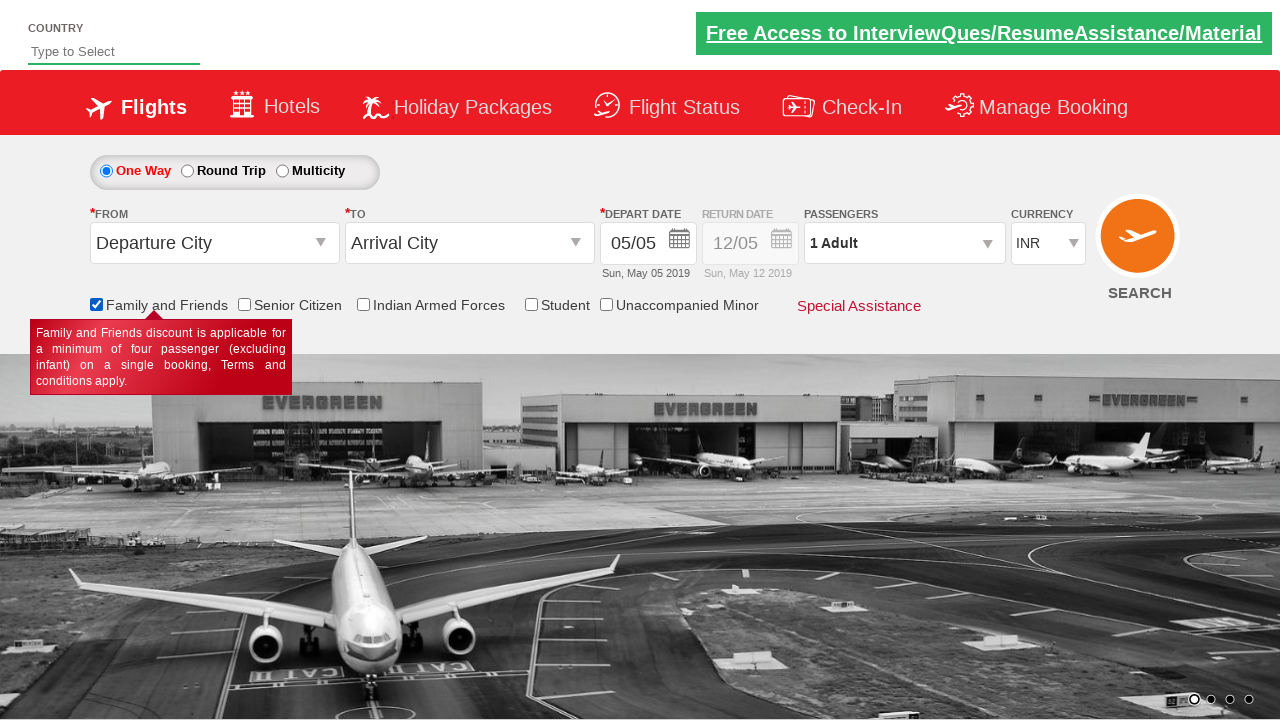

Verified checkbox is now selected: True
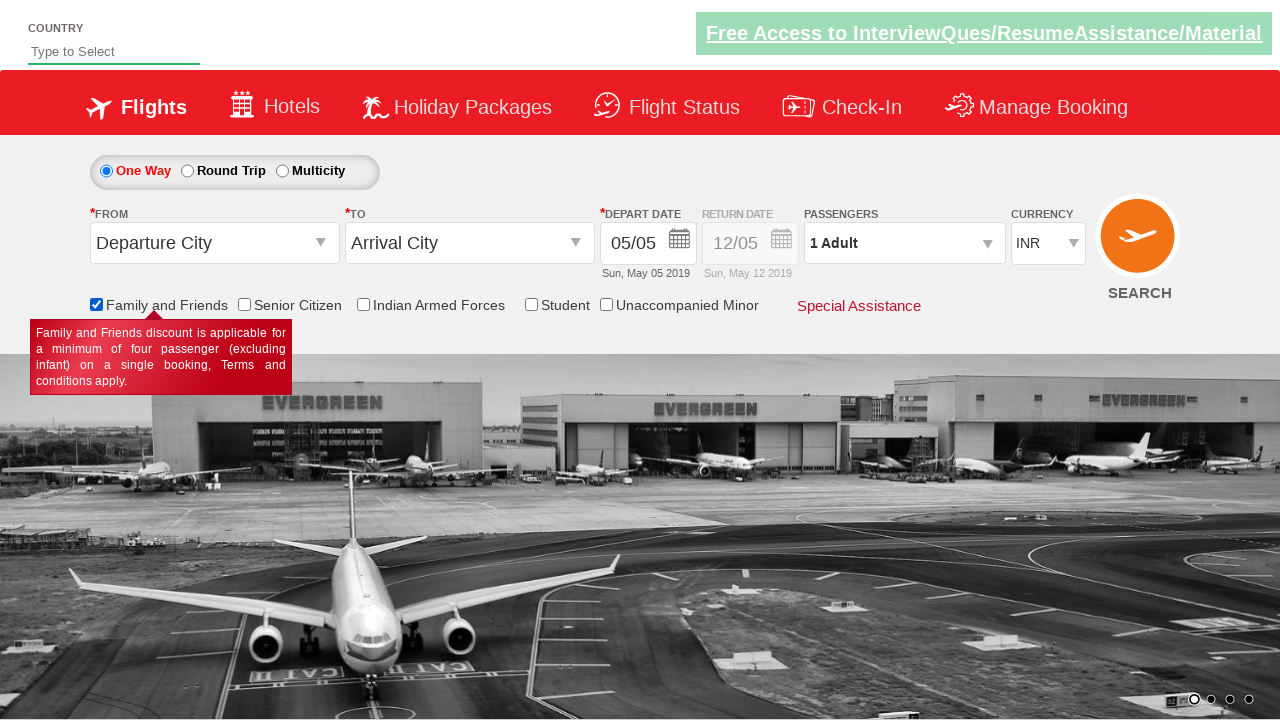

Counted total checkboxes on page: 6
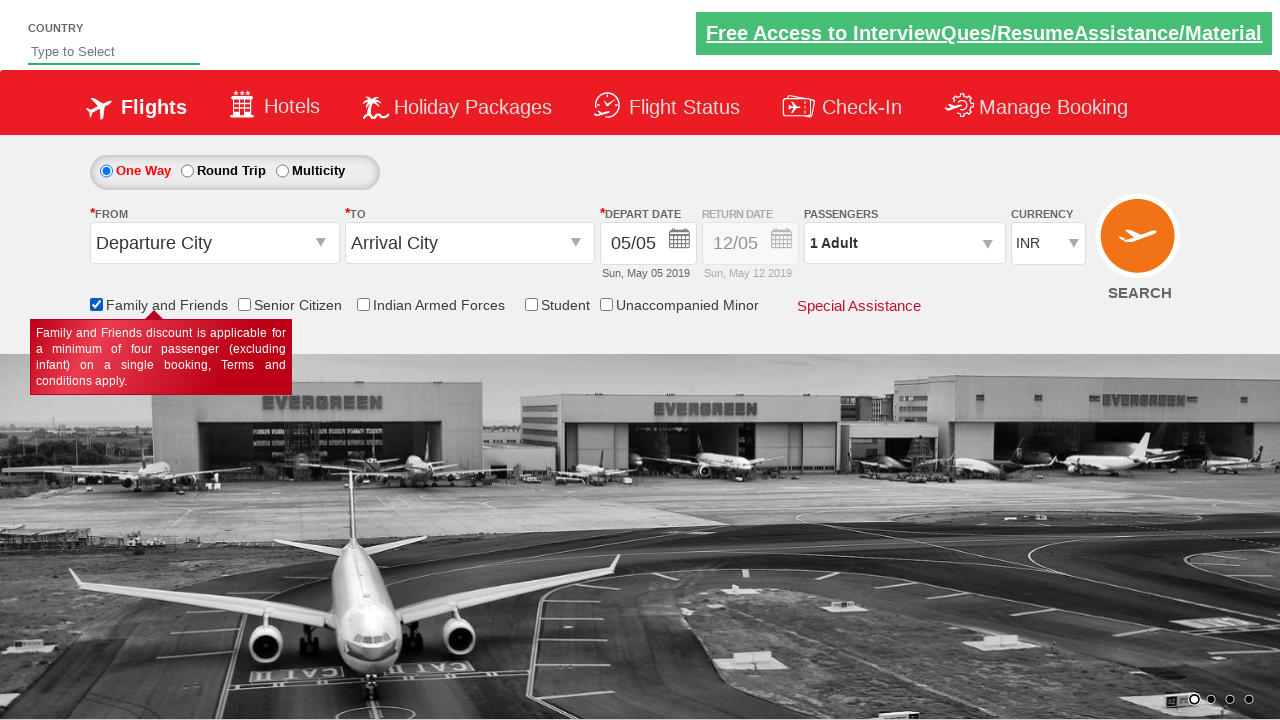

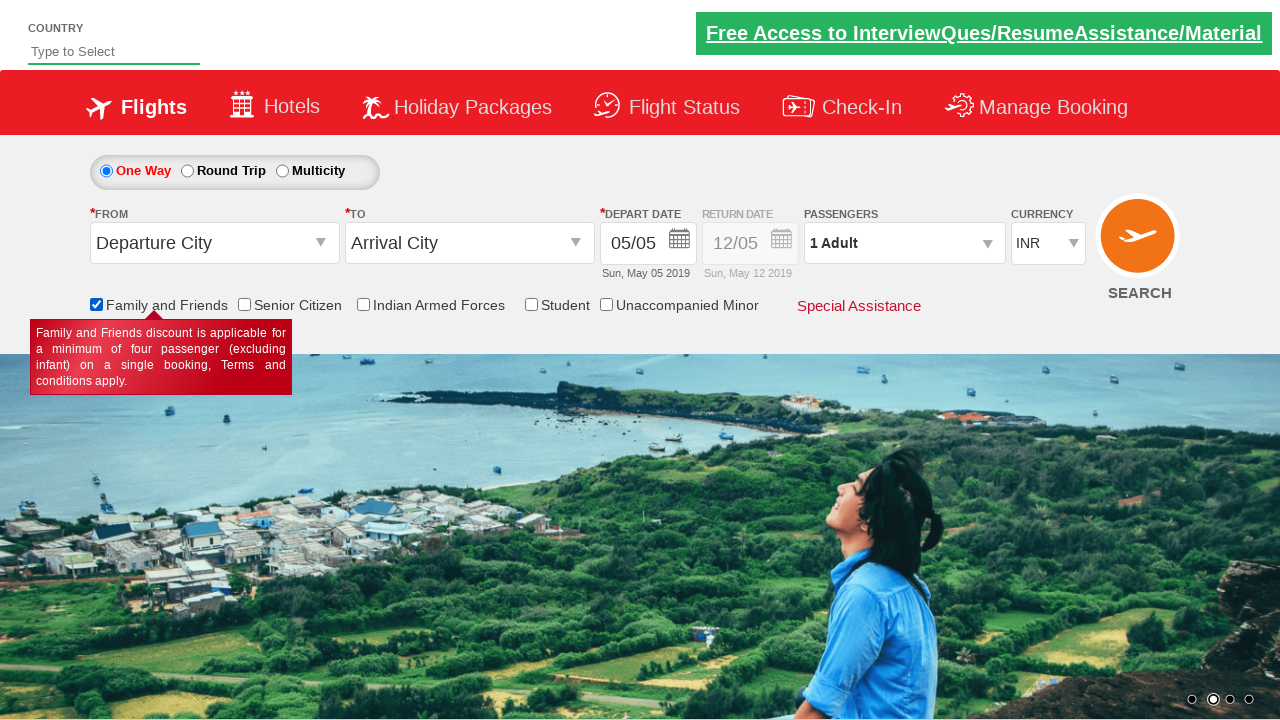